Tests various button interactions on a form page by clicking different types of buttons including primary, success, info, warning, danger, link buttons, grouped buttons, and dropdown menu items

Starting URL: https://formy-project.herokuapp.com/buttons

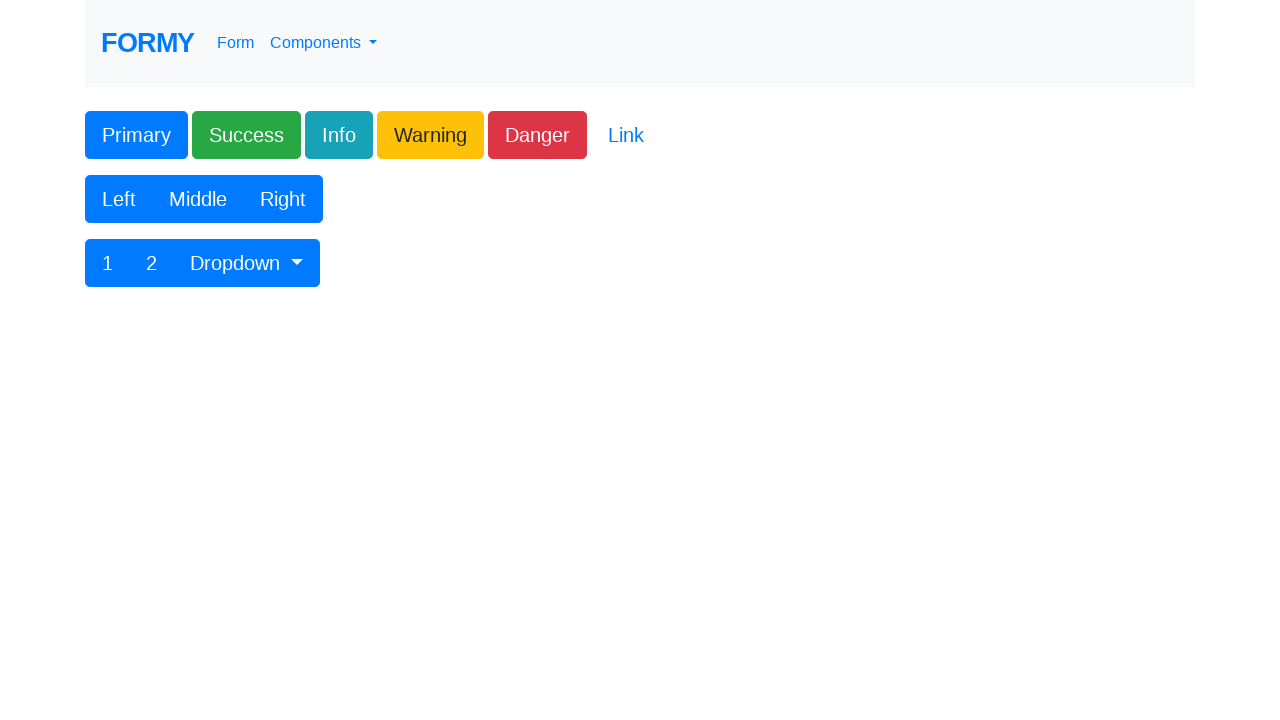

Clicked primary button at (136, 135) on .btn-primary
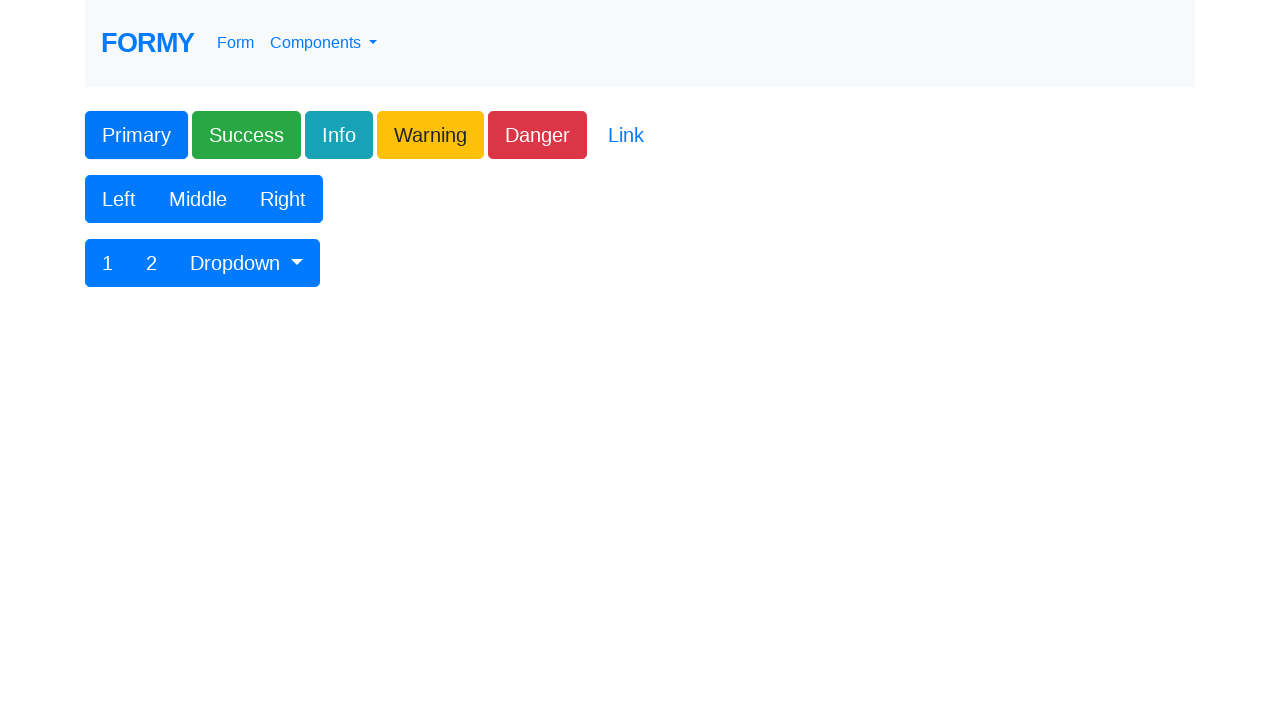

Clicked success button at (246, 135) on .btn-success
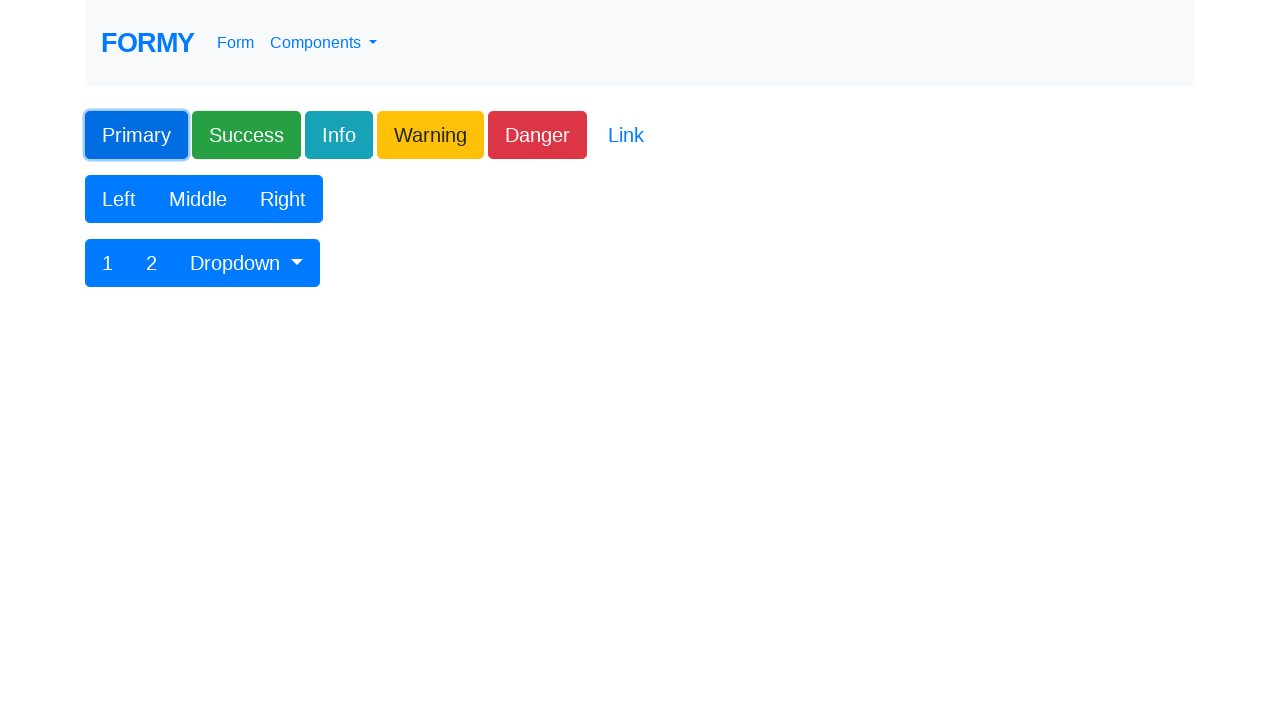

Clicked info button at (339, 135) on .btn.btn-lg.btn-info
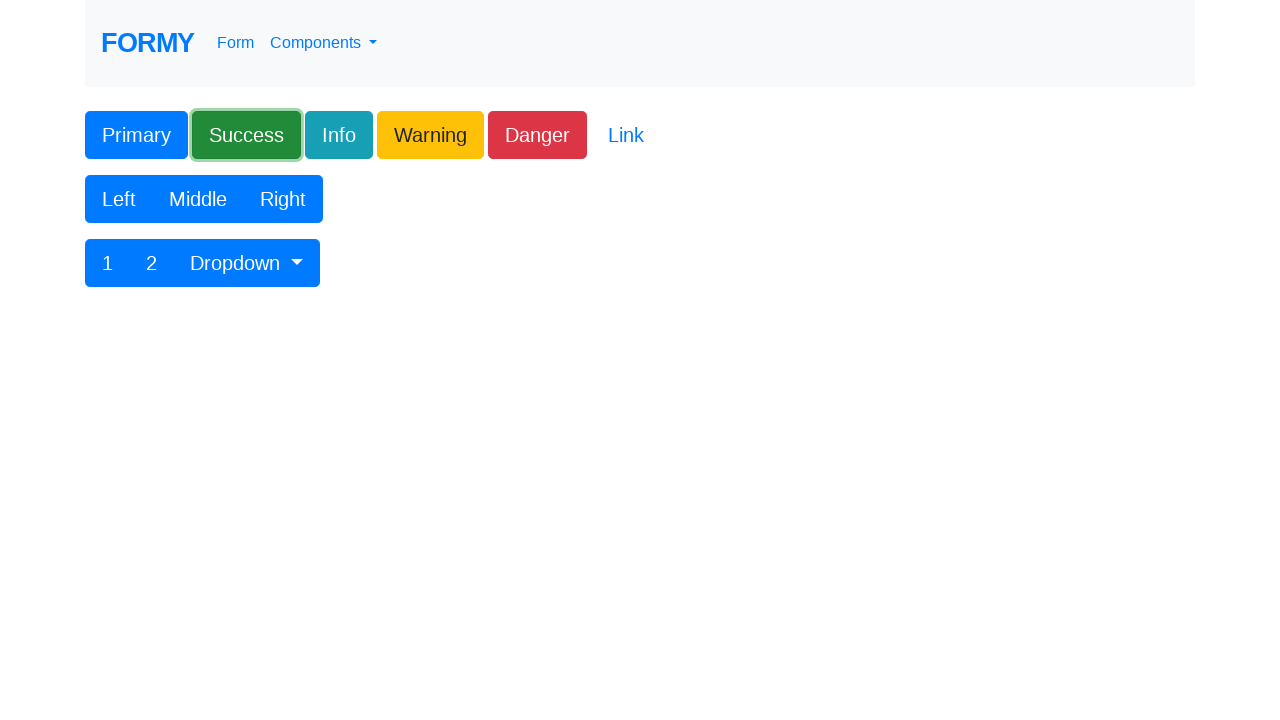

Clicked warning button at (430, 135) on .btn.btn-lg.btn-warning
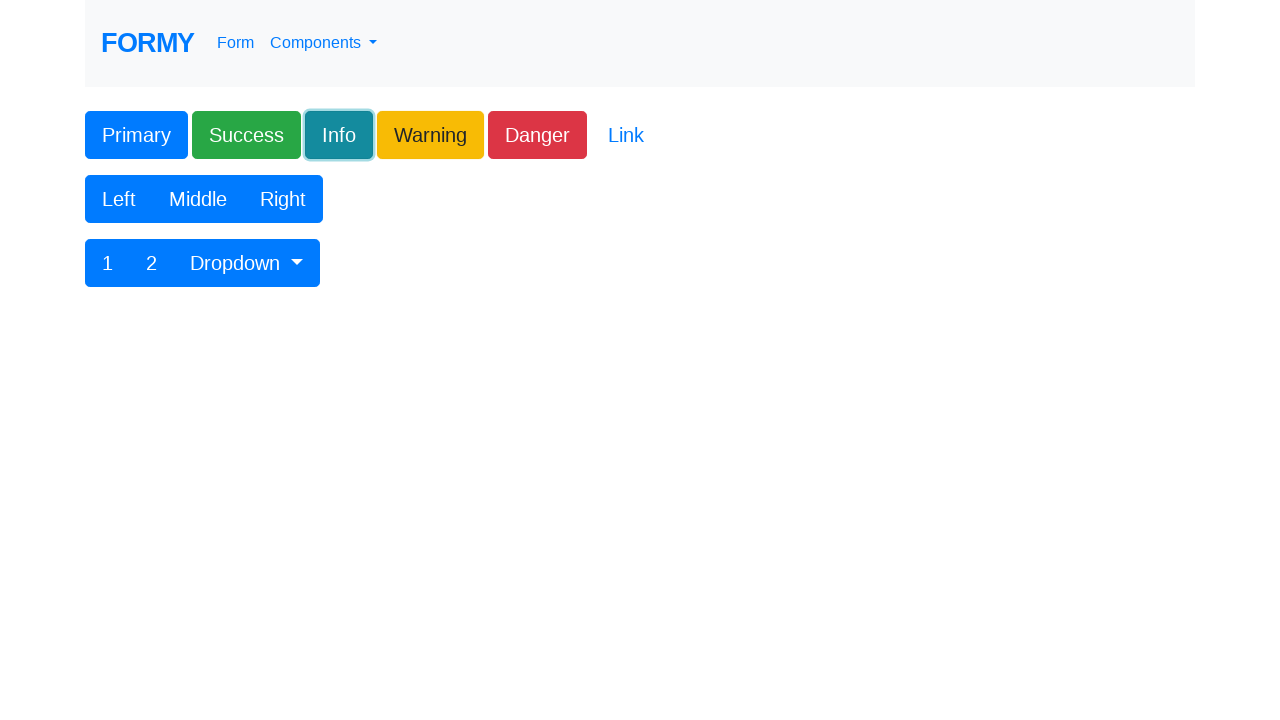

Clicked danger button at (538, 135) on .btn-danger
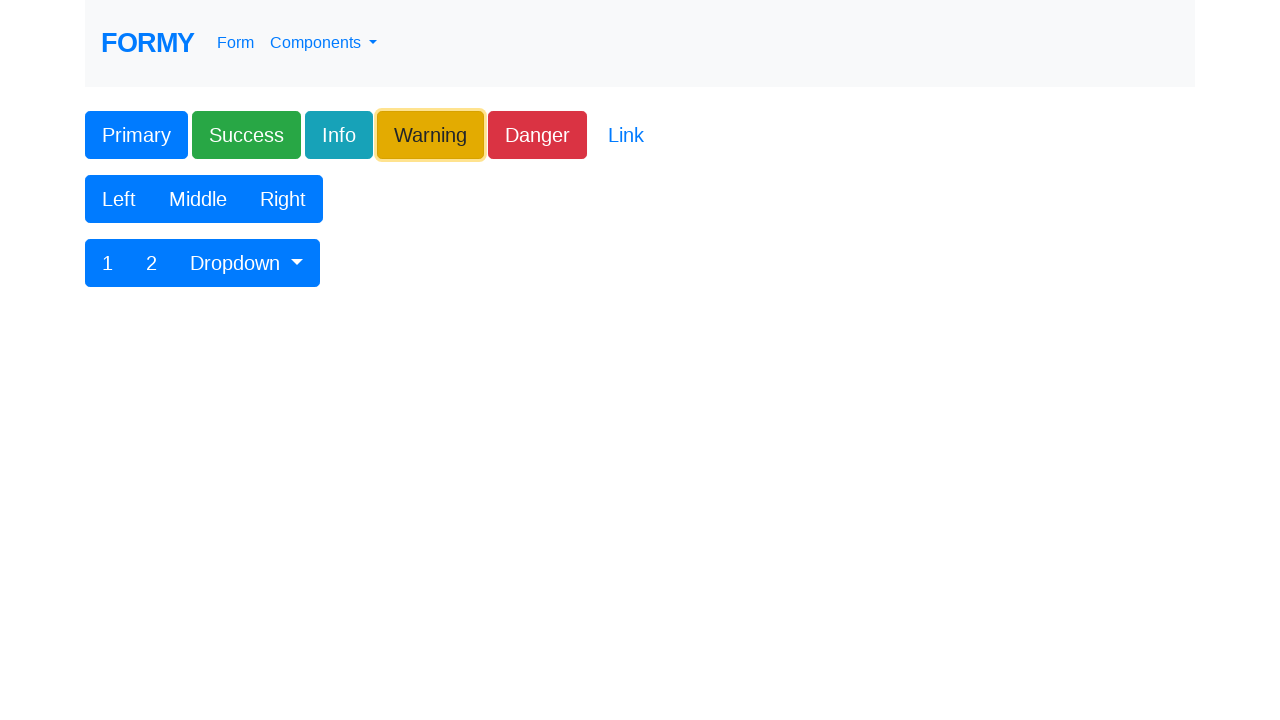

Clicked link button at (626, 135) on .btn.btn-lg.btn-link
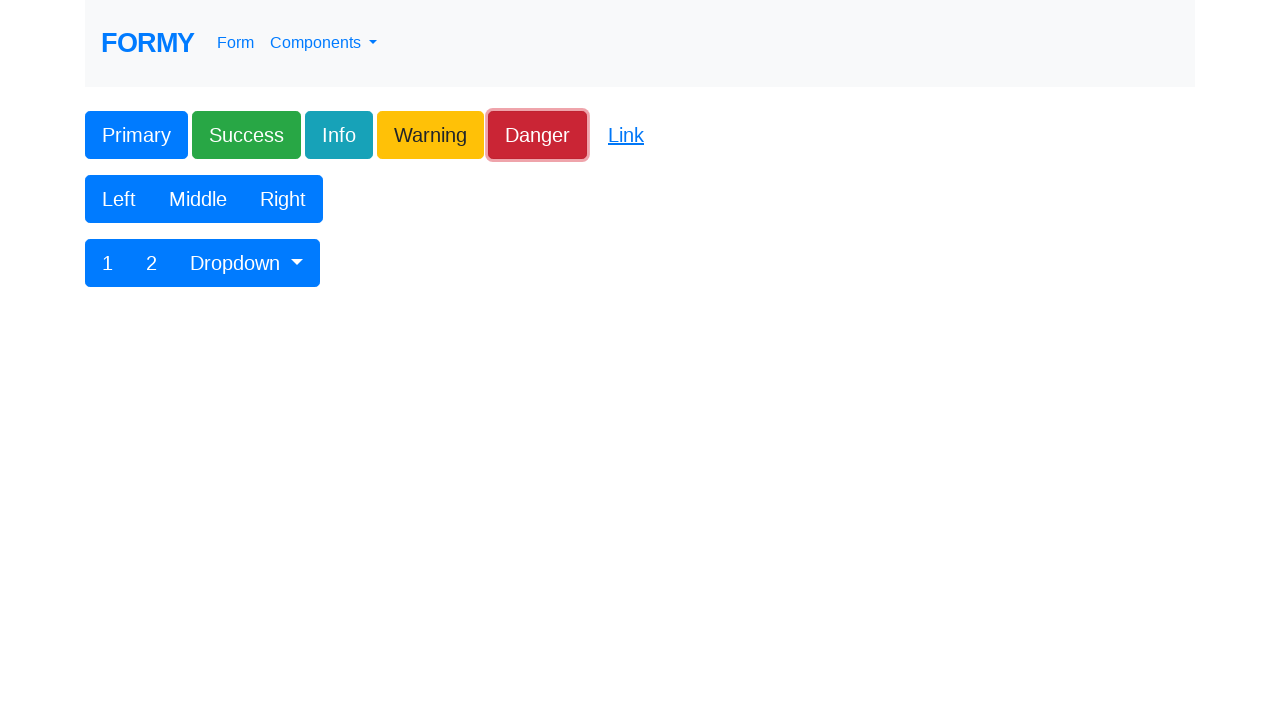

Clicked left button in first button group at (119, 199) on xpath=/html/body/div/form/div[2]/div/div/div/button[1]
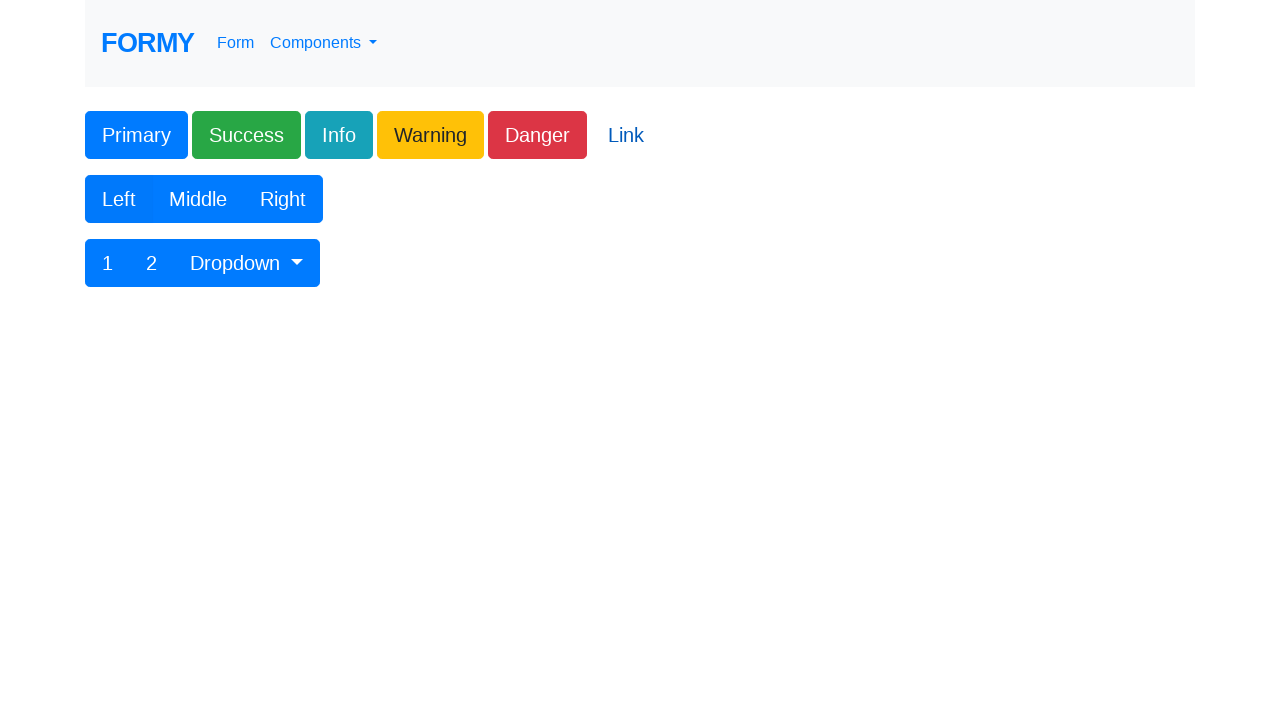

Clicked middle button in first button group at (198, 199) on xpath=/html/body/div/form/div[2]/div/div/div/button[2]
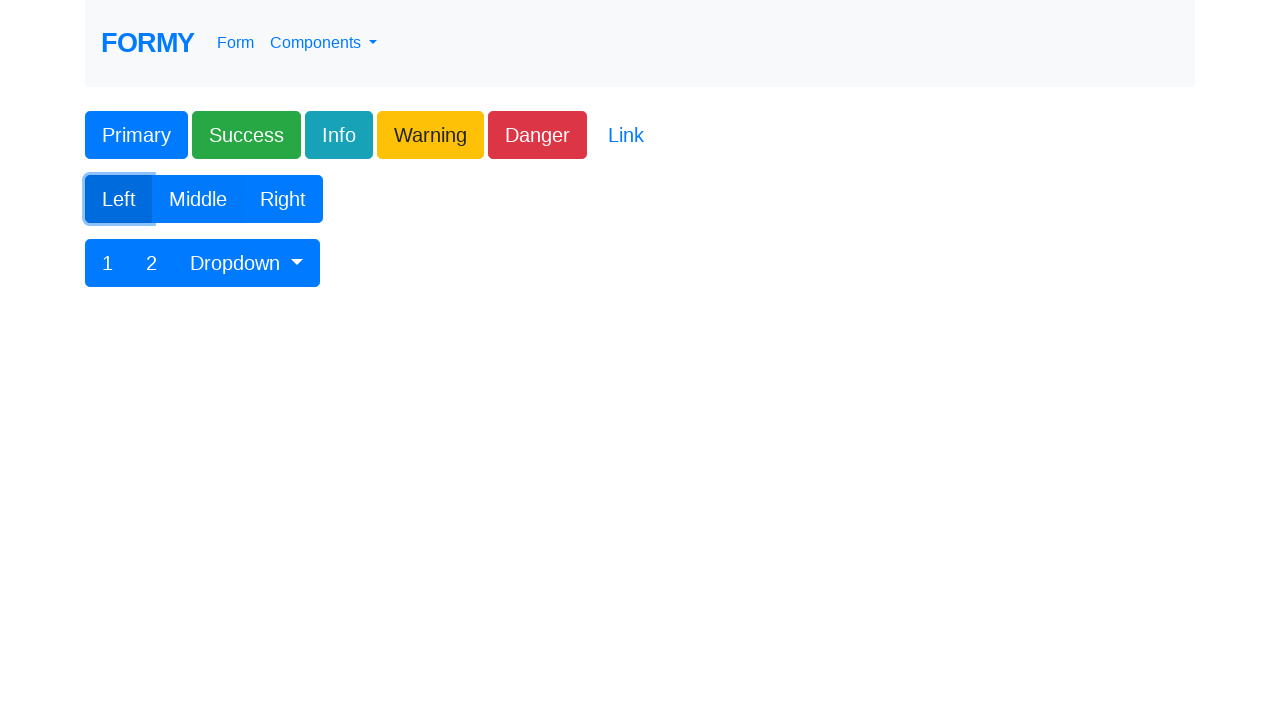

Clicked right button in first button group at (283, 199) on xpath=/html/body/div/form/div[2]/div/div/div/button[3]
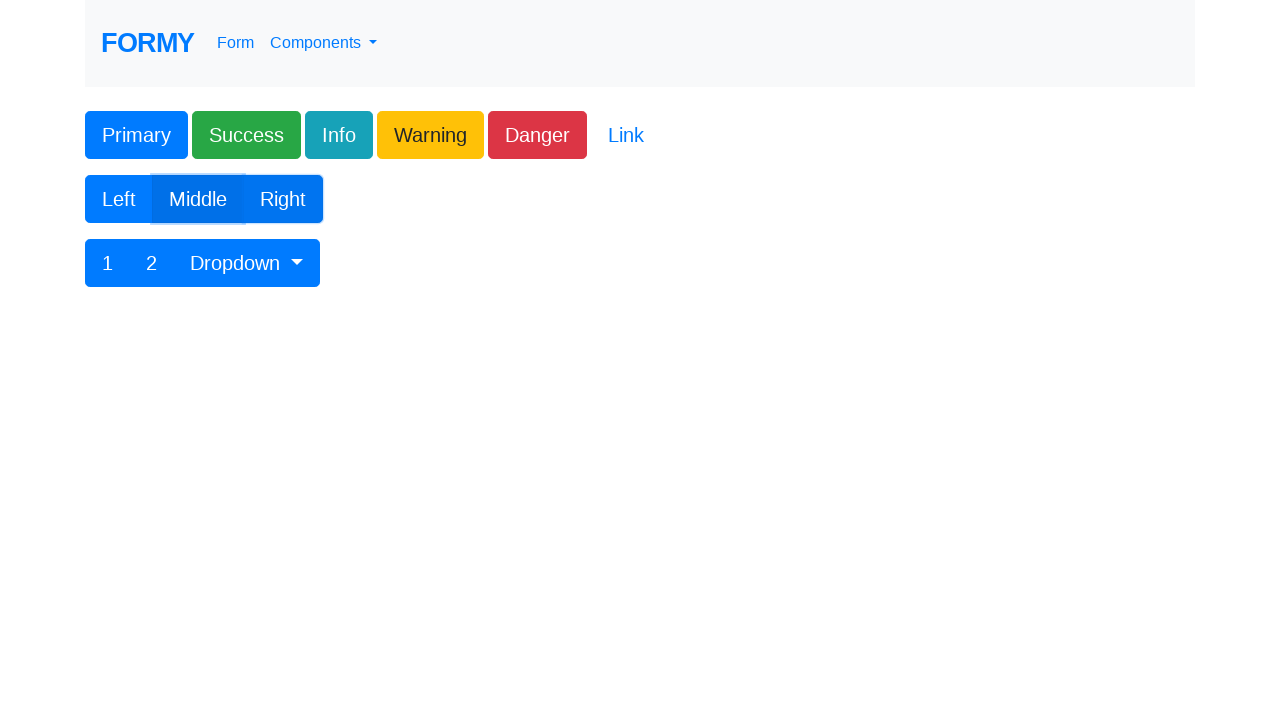

Clicked first button in second button group at (108, 263) on xpath=/html/body/div/form/div[3]/div/div/div/button[1]
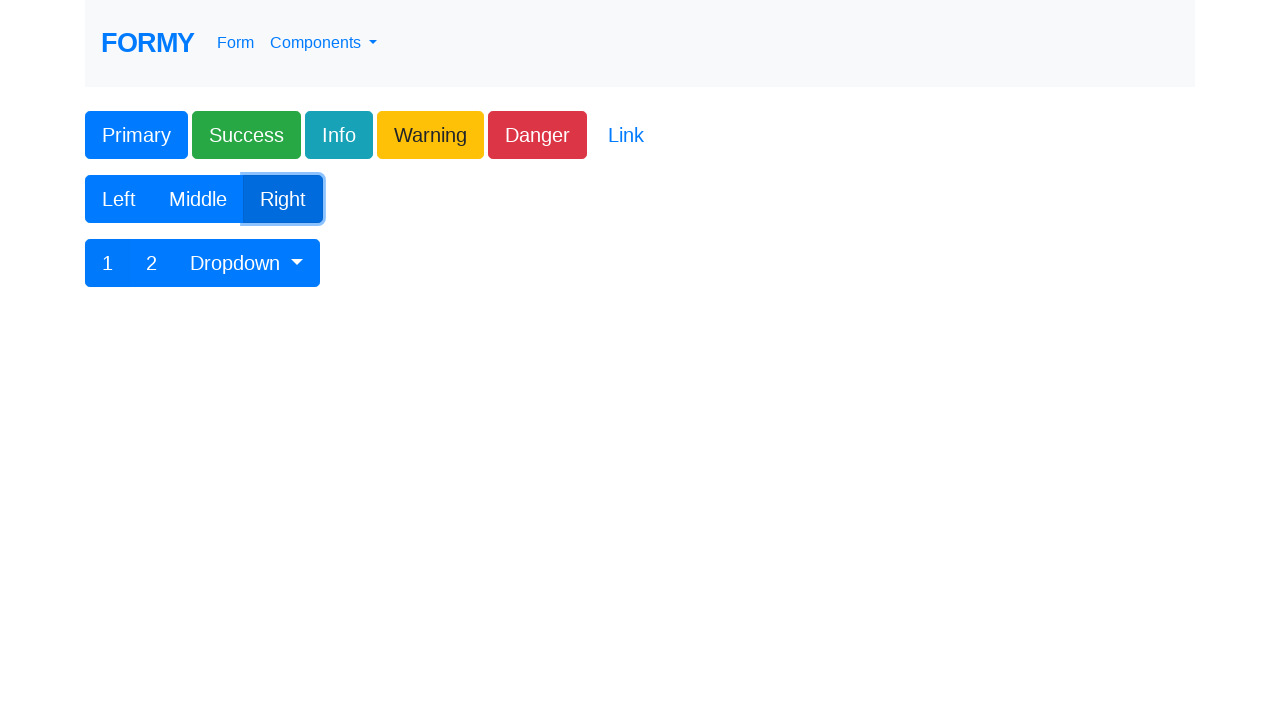

Clicked second button in second button group at (152, 263) on xpath=/html/body/div/form/div[3]/div/div/div/button[2]
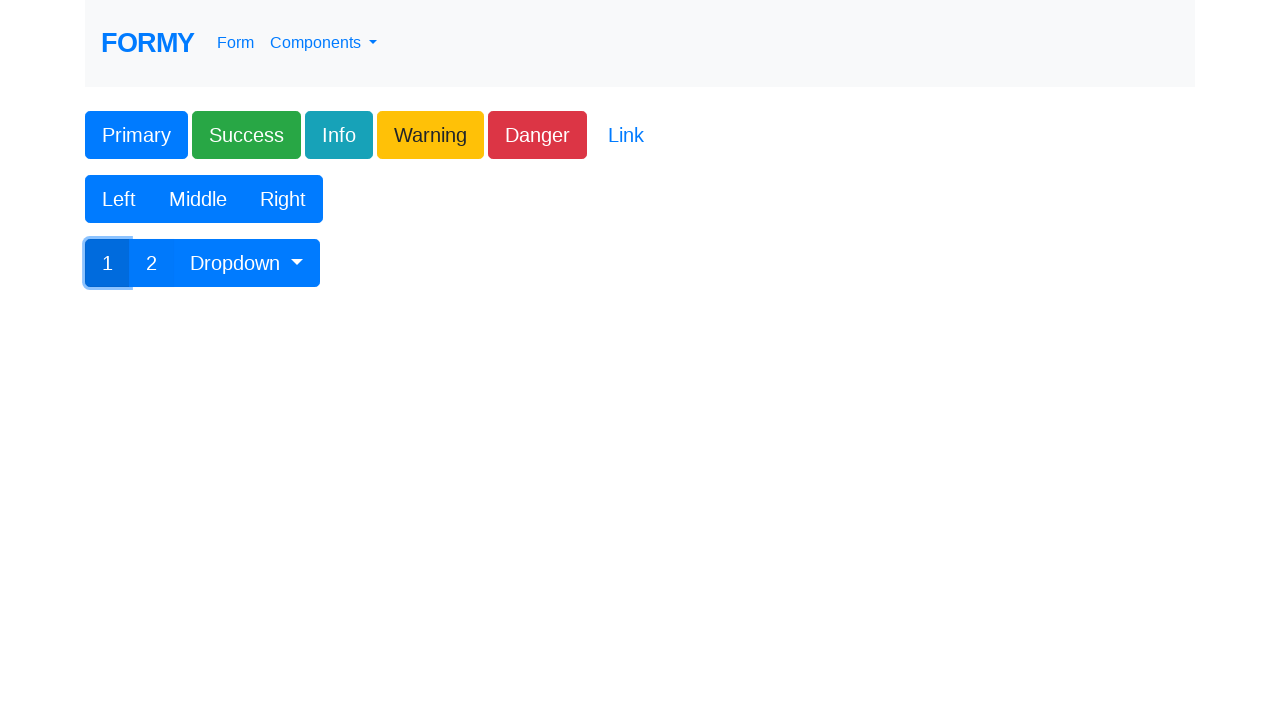

Clicked dropdown button to open menu at (247, 263) on #btnGroupDrop1
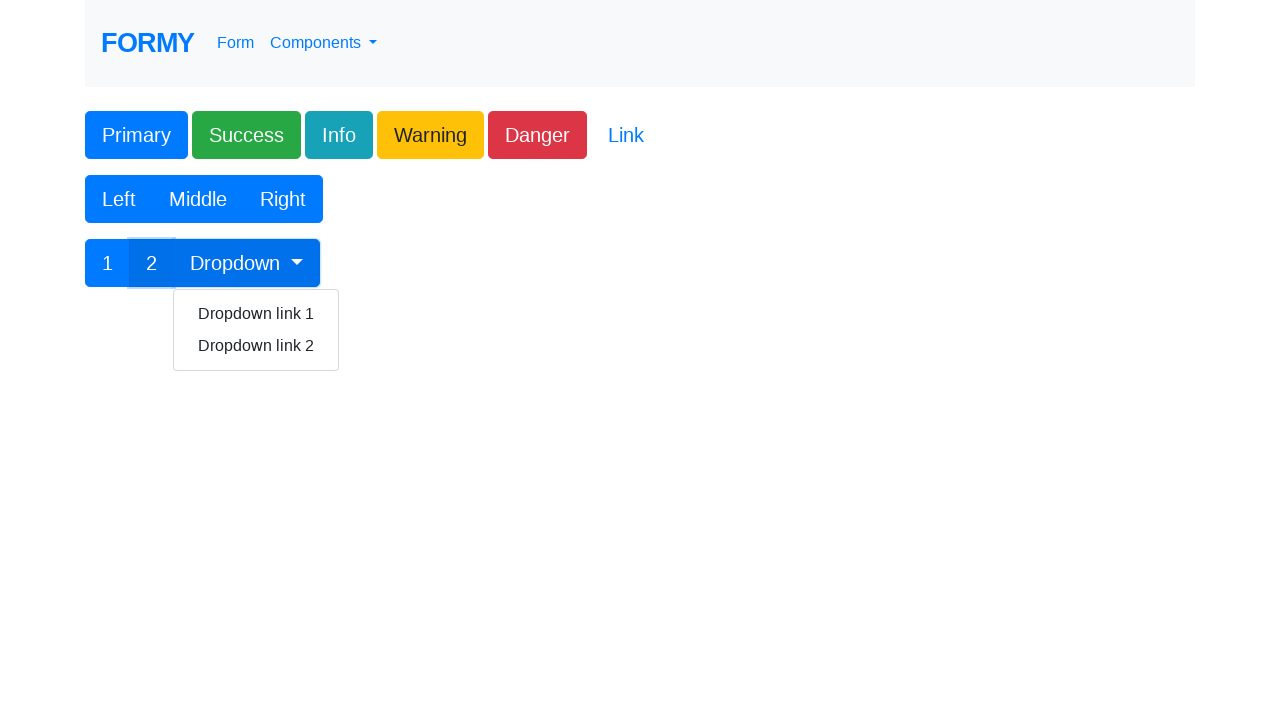

Clicked dropdown link 1 from dropdown menu at (256, 314) on text="Dropdown link 1"
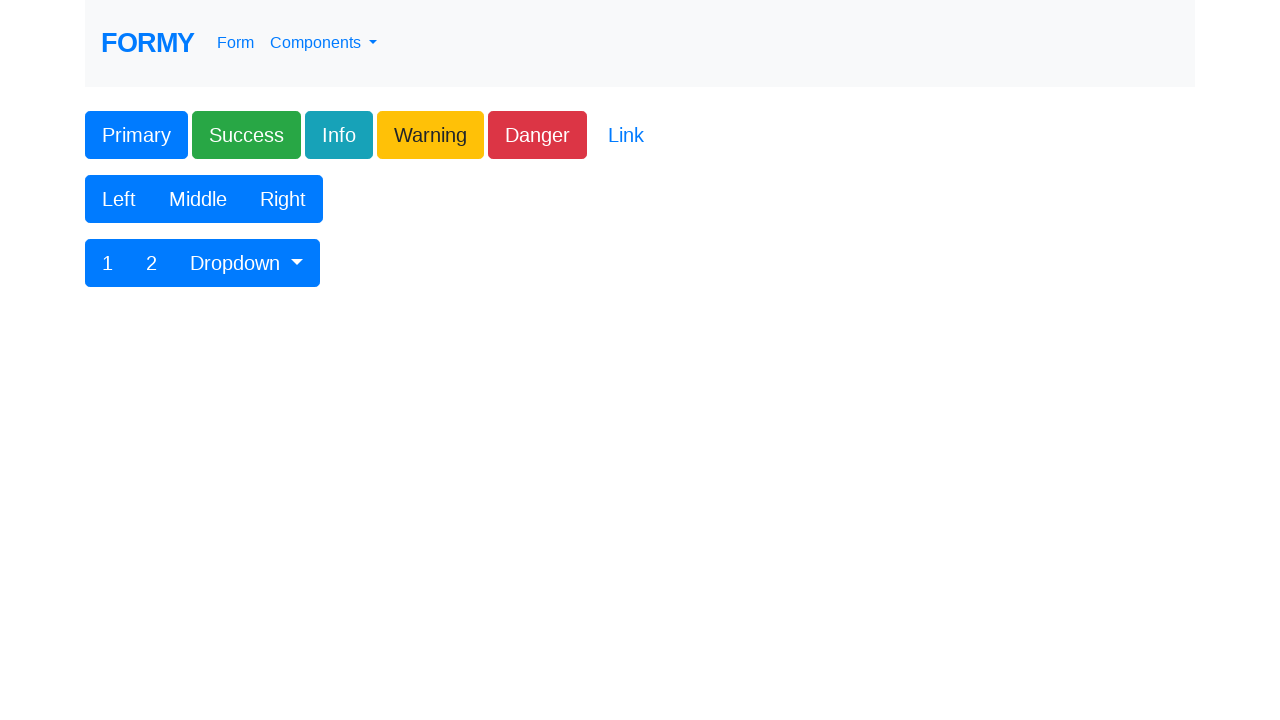

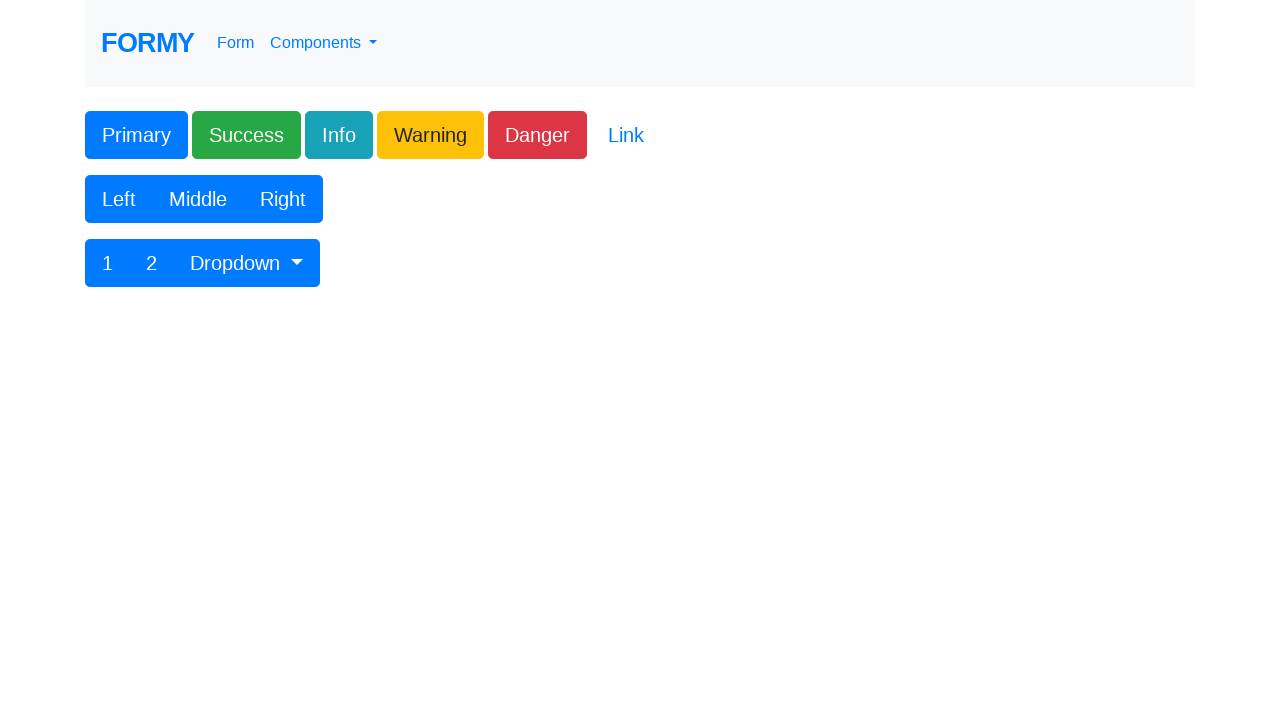